Tests Croma search functionality by entering a product keyword and verifying search results appear

Starting URL: https://www.croma.com

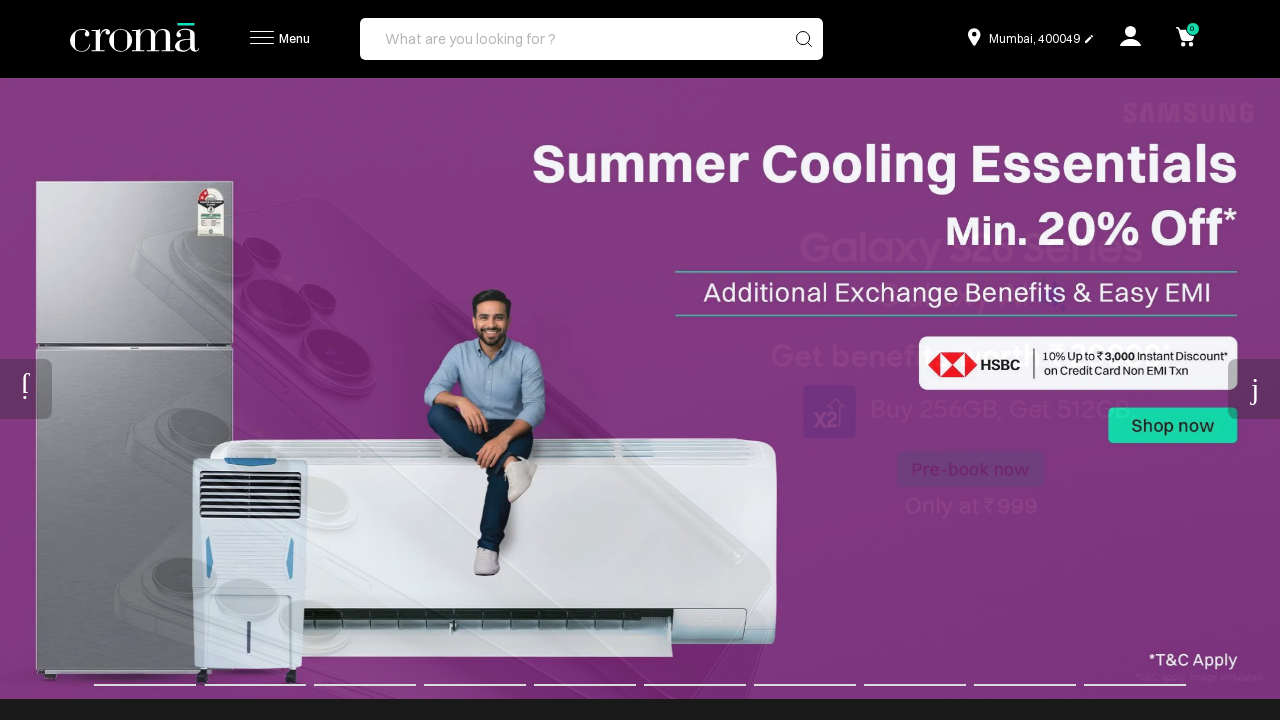

Filled search box with 'Sony WH-1000XM5 Headphones' on #searchV2
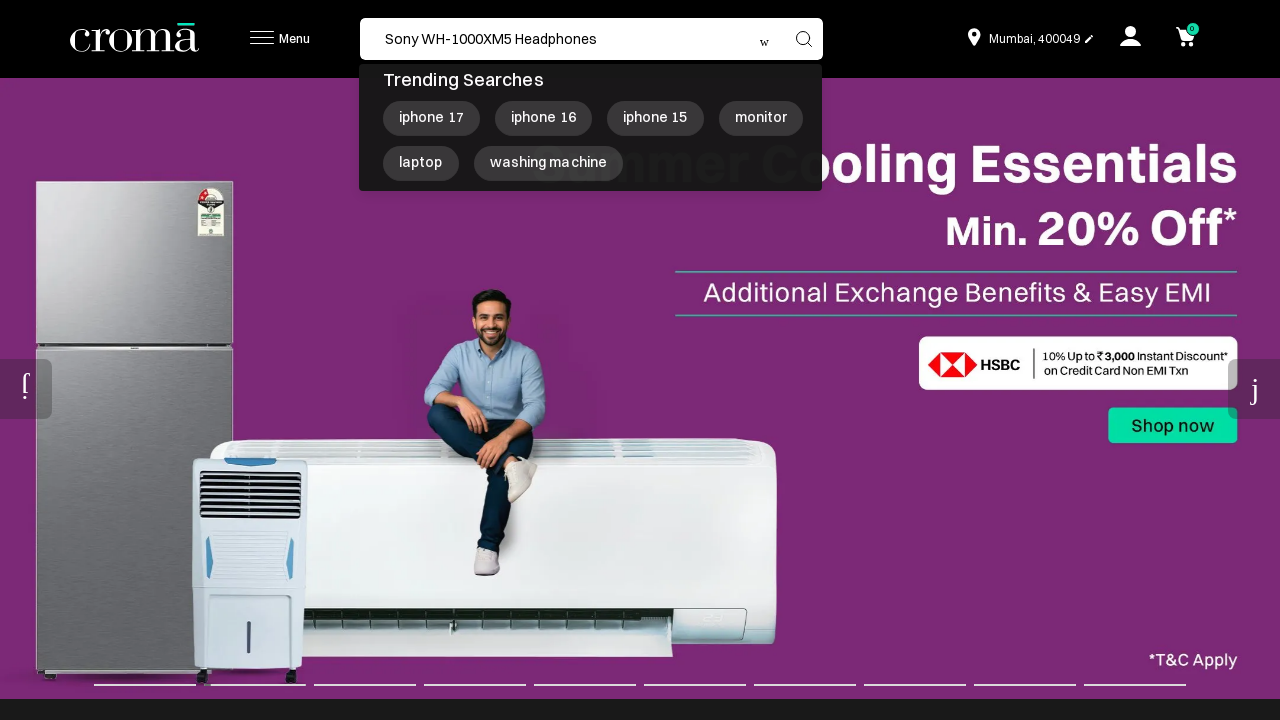

Pressed Enter to submit search query on #searchV2
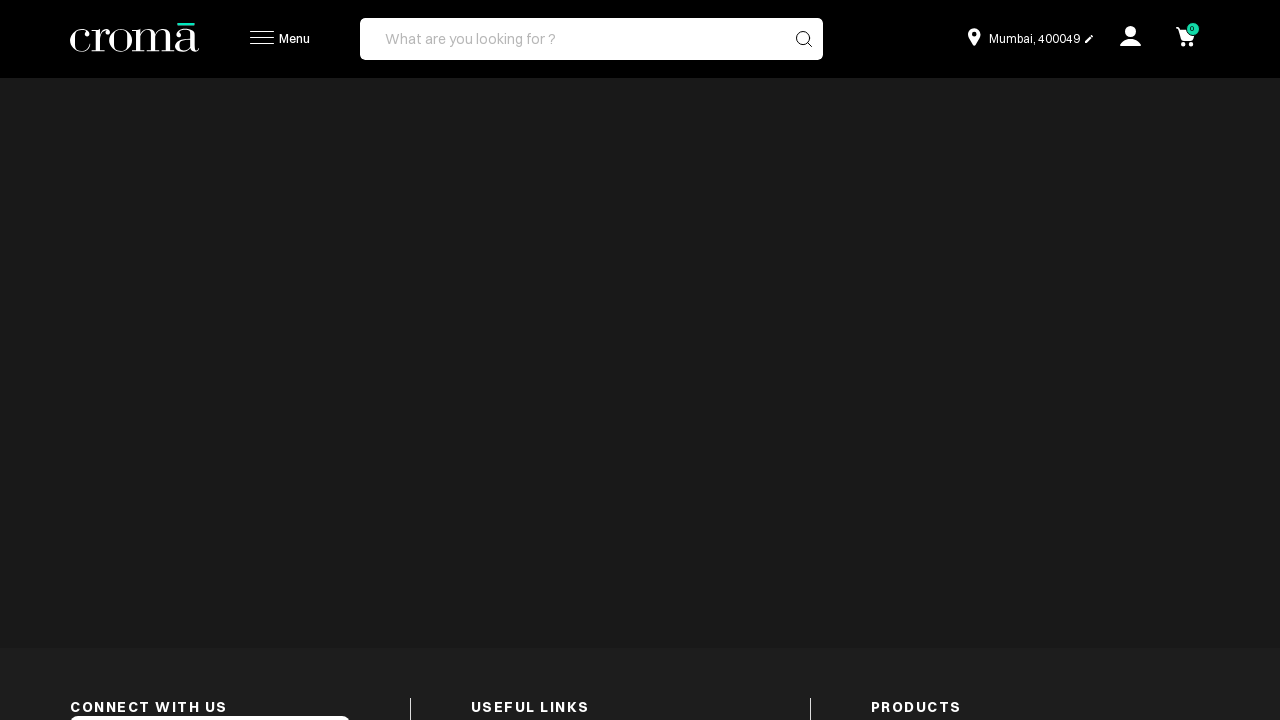

Search results loaded with product items
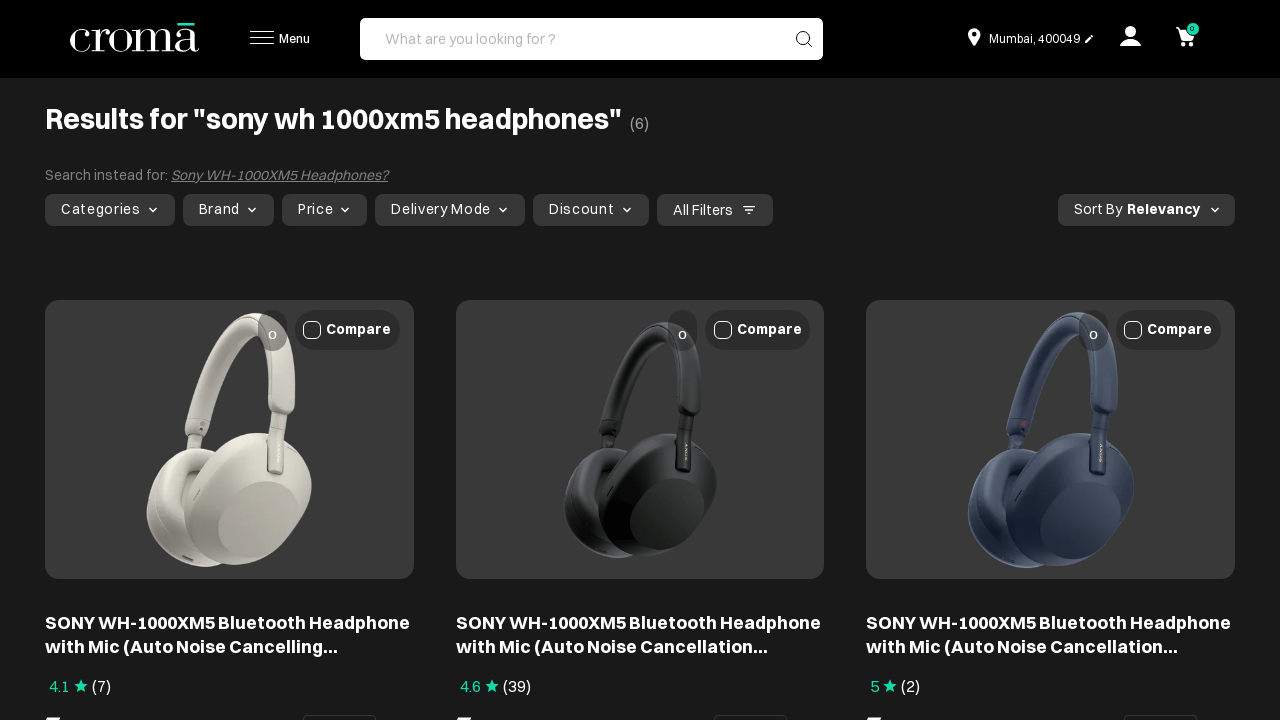

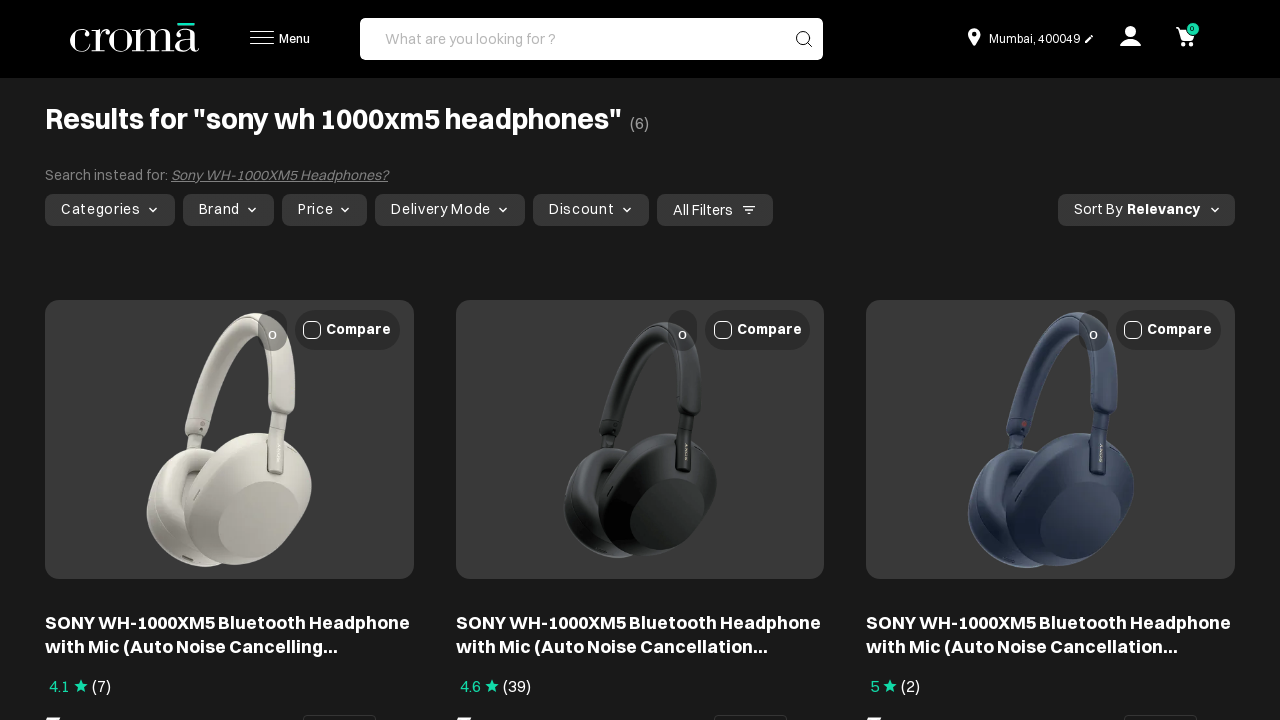